Fills out a text form with personal information including name, email, and addresses, then submits the form

Starting URL: https://demoqa.com/text-box

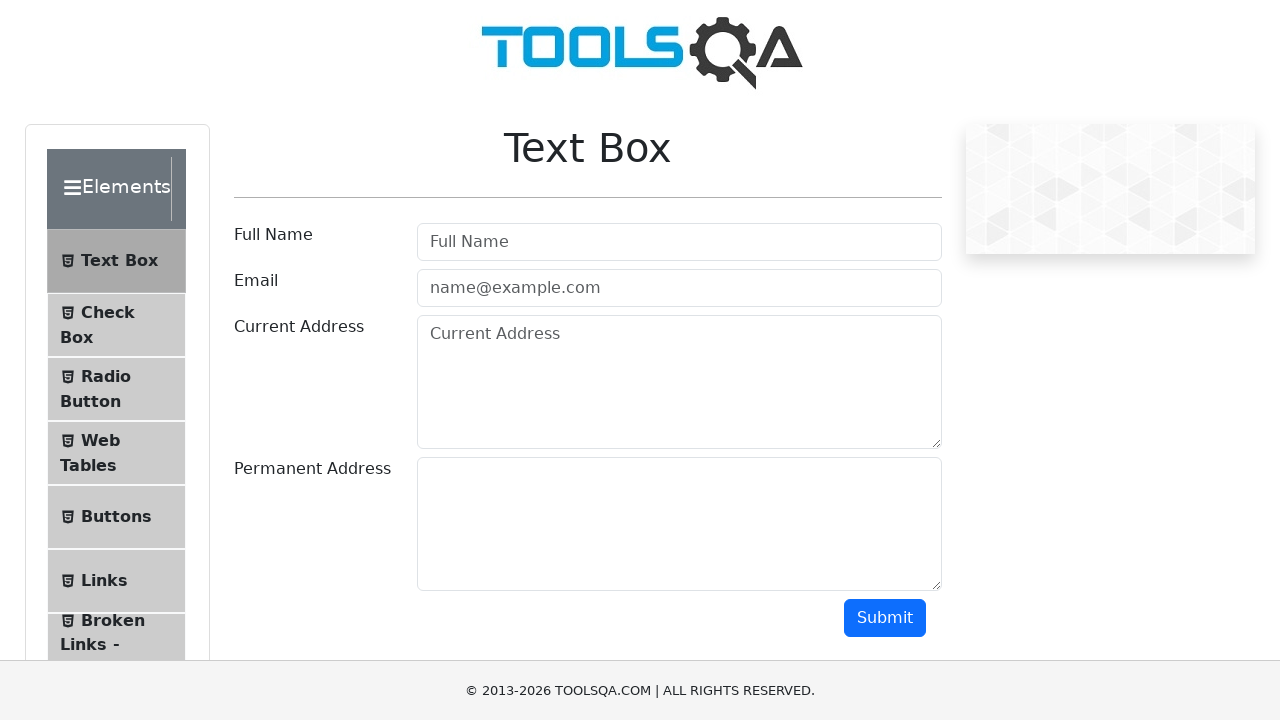

Filled full name field with 'Ahmed Hassan' on //input[@autocomplete='off']
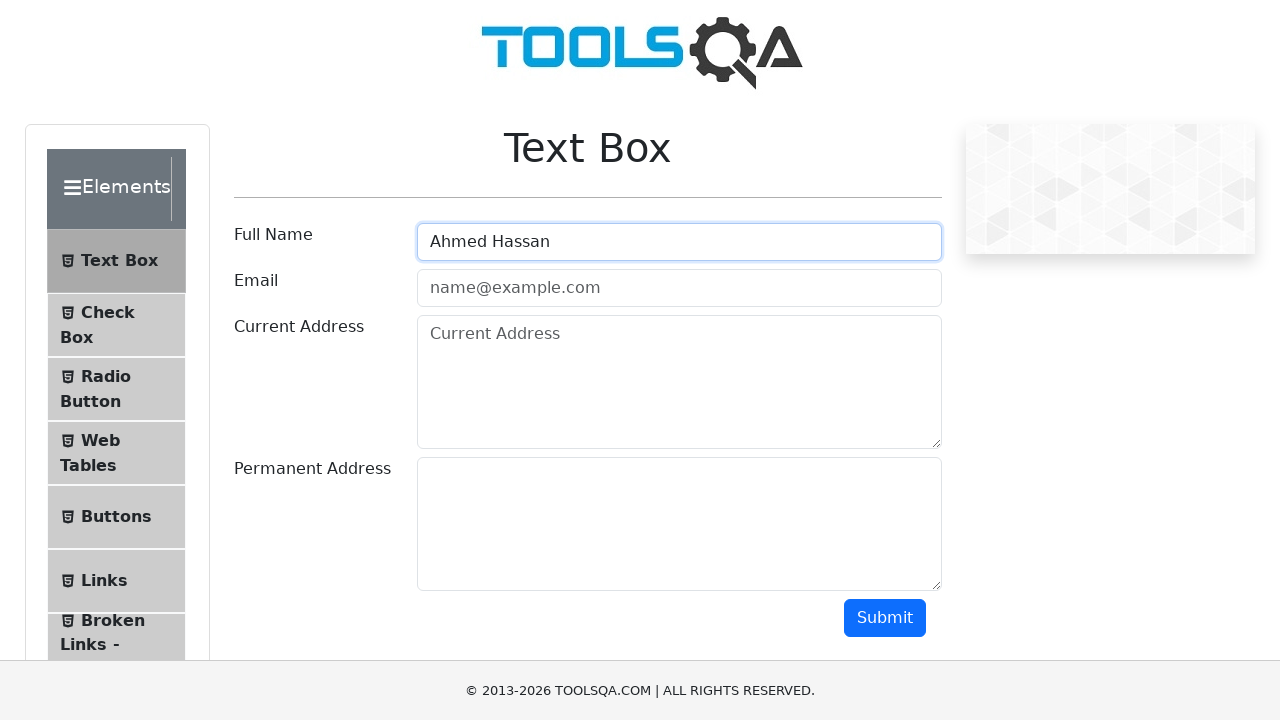

Filled email field with 'testuser@example.com' on //input[@autocomplete='off' and @placeholder='name@example.com']
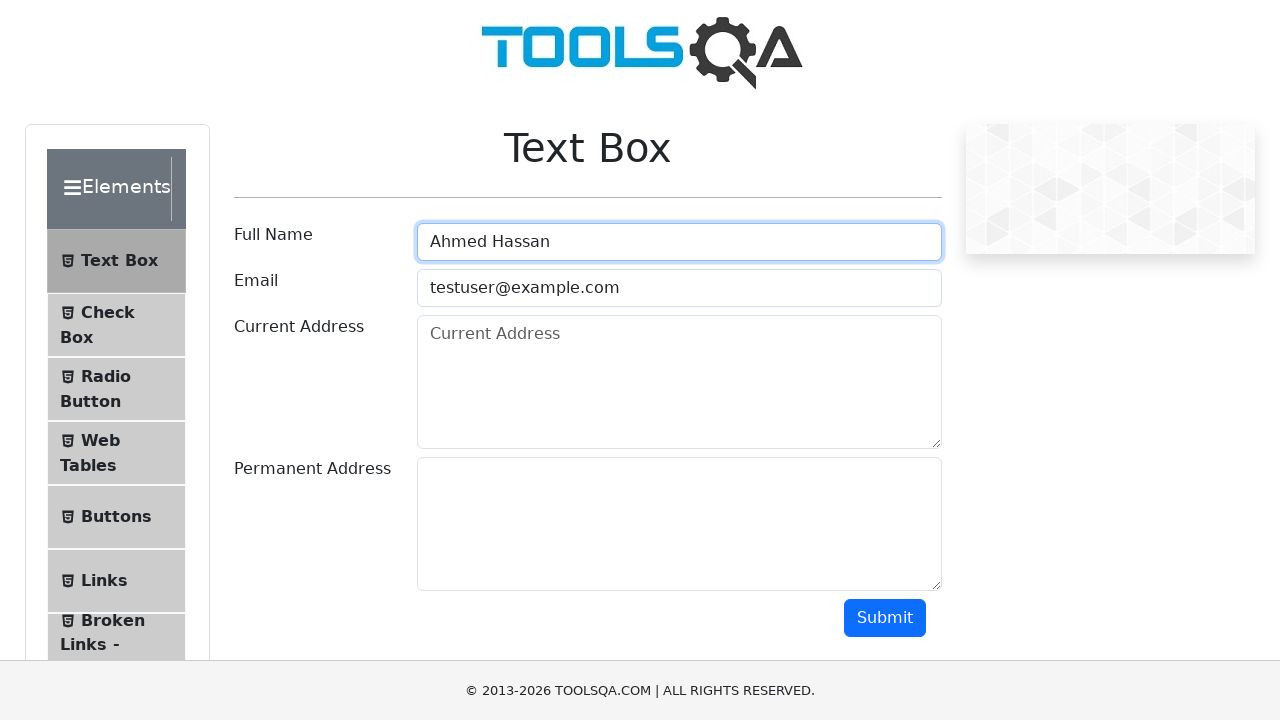

Filled current address with '123 Main Street, Seattle, WA, USA' on //textarea[contains(@placeholder,'Address')]
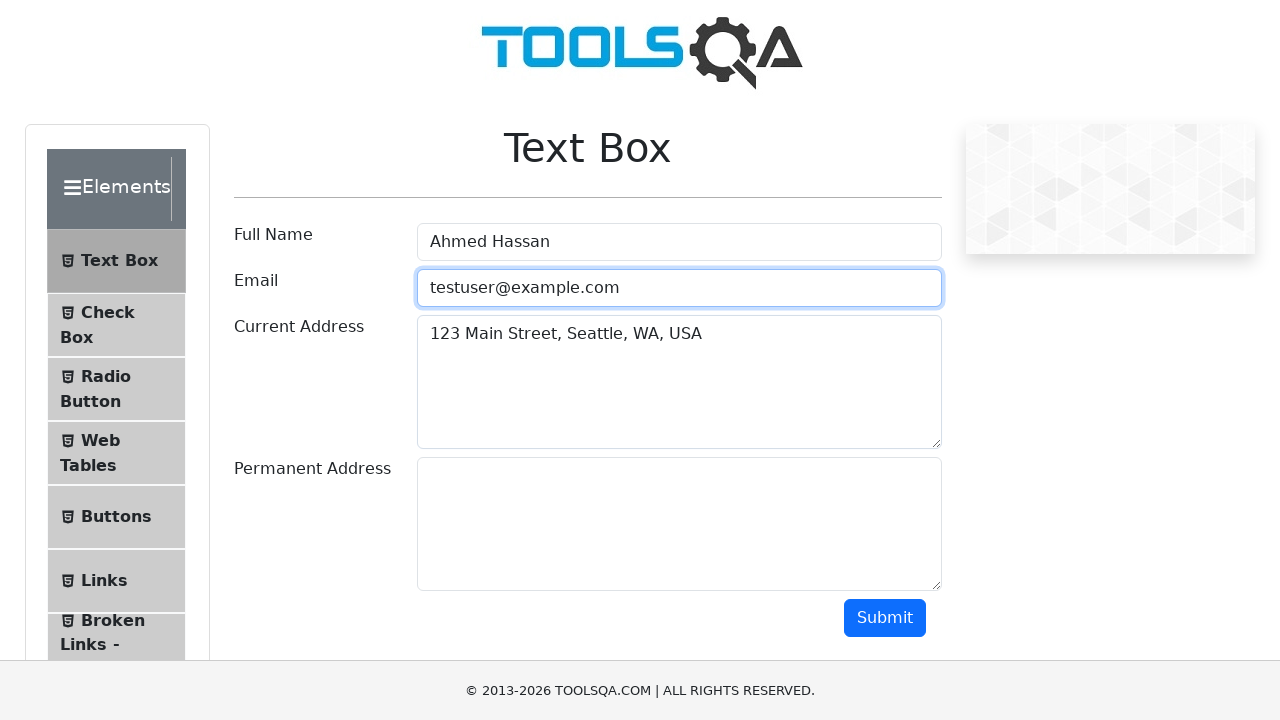

Filled permanent address with '456 Oak Avenue, Portland, OR' on //textarea[starts-with(@id,'permanent')]
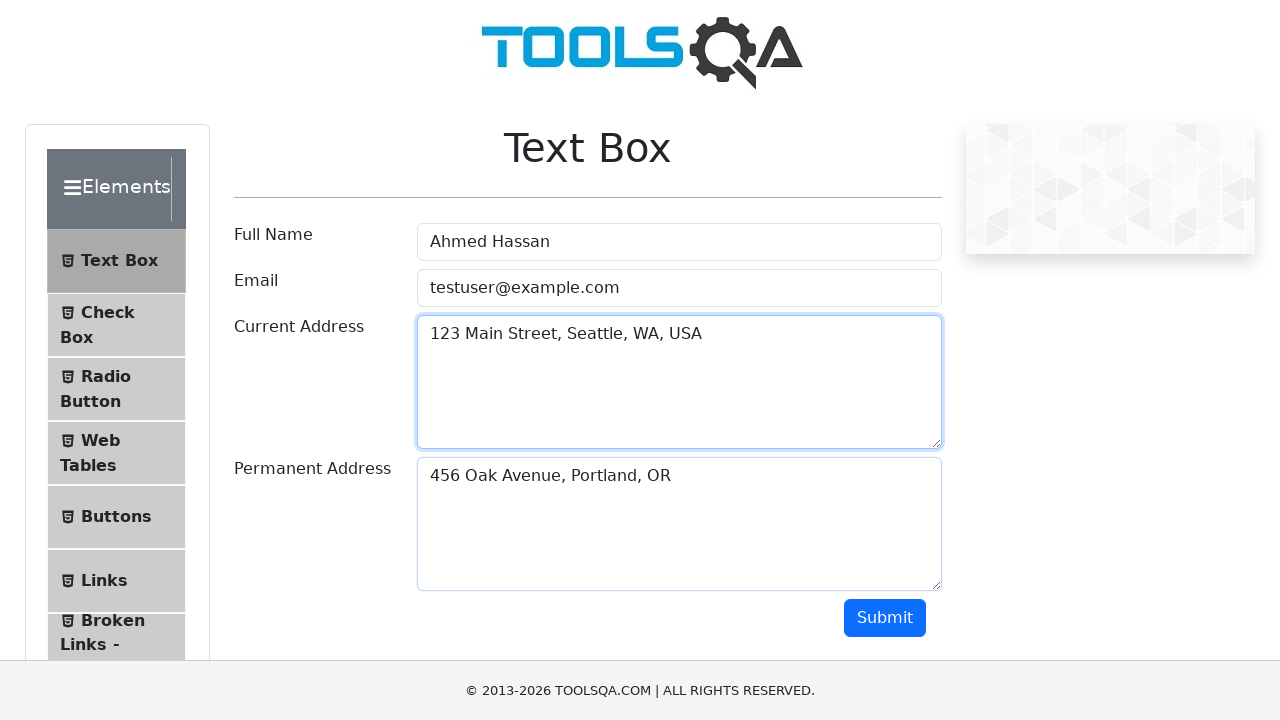

Clicked submit button to submit the form at (885, 618) on xpath=//button[@id='submit']
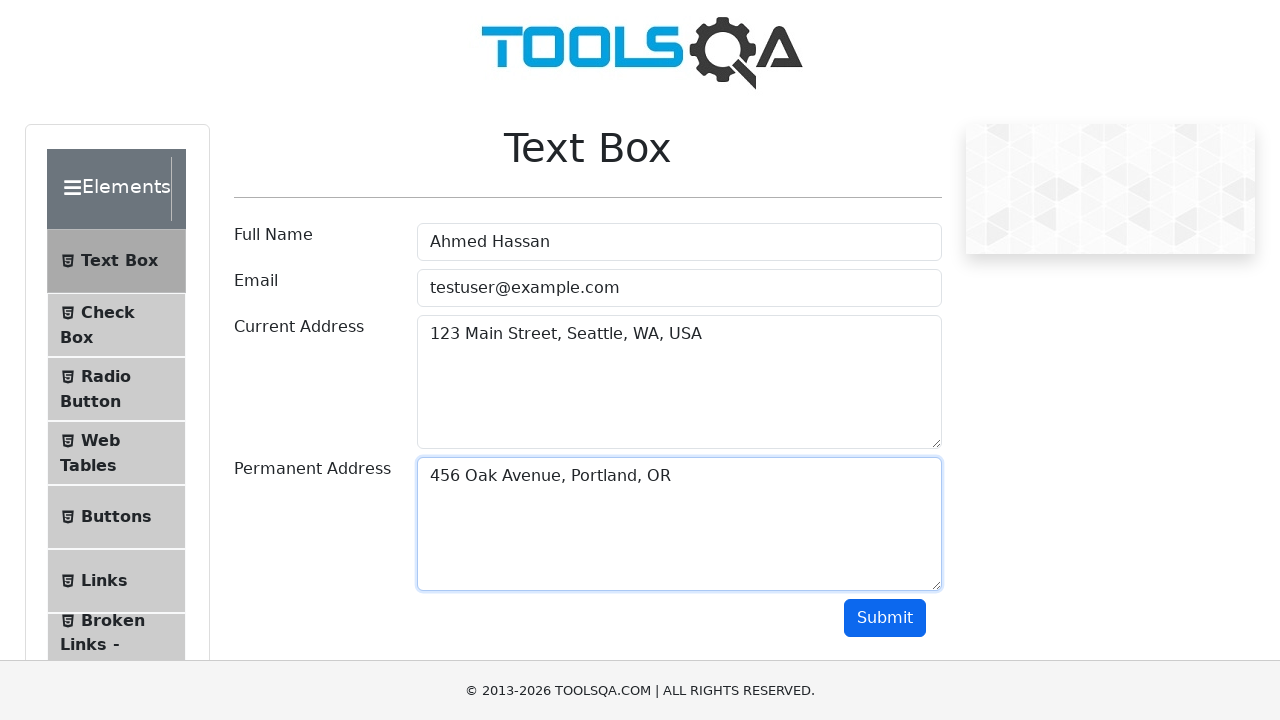

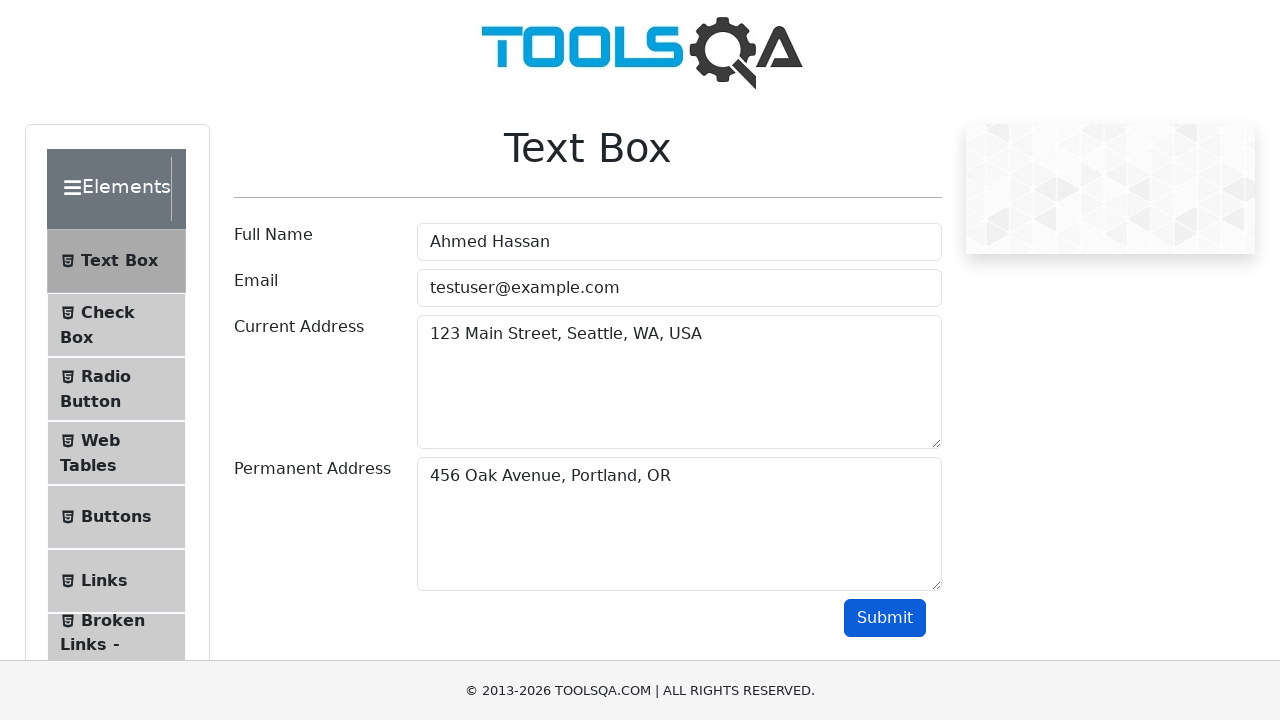